Tests dynamic loading example 1 by clicking start button and waiting for the loading bar to disappear

Starting URL: https://the-internet.herokuapp.com/

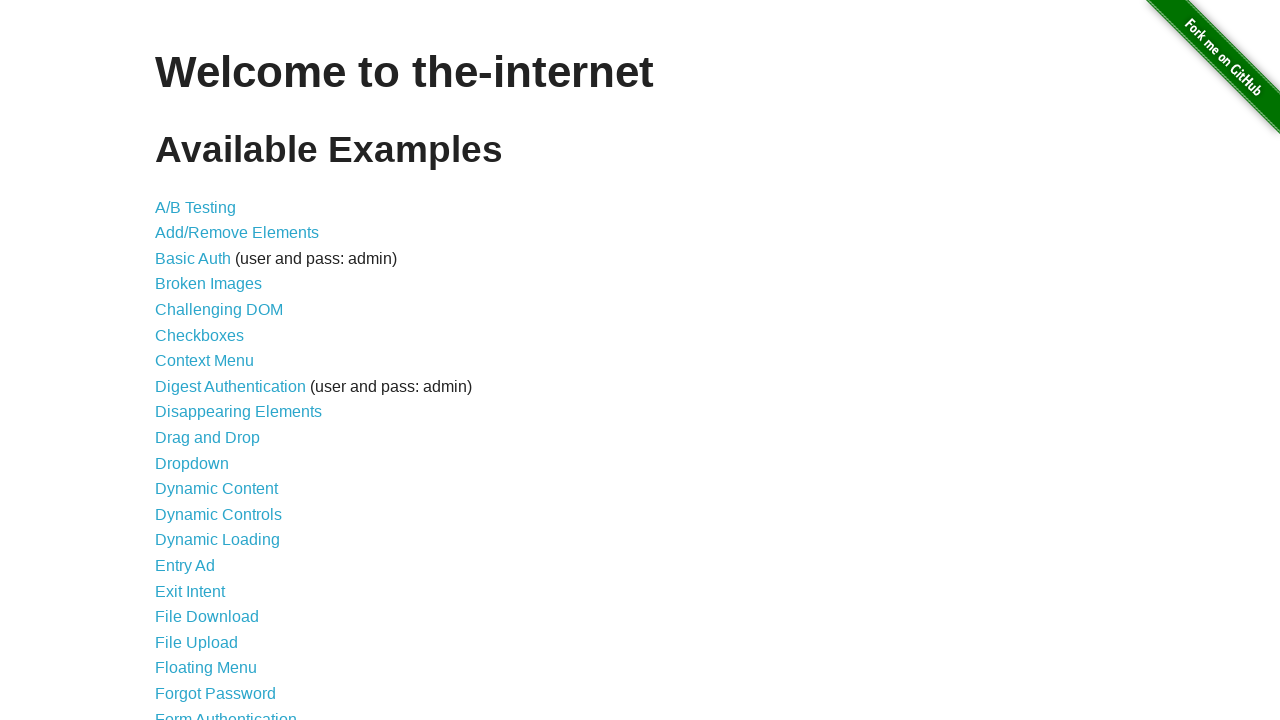

Clicked 'Dynamic Loading' link at (218, 540) on text=Dynamic Loading
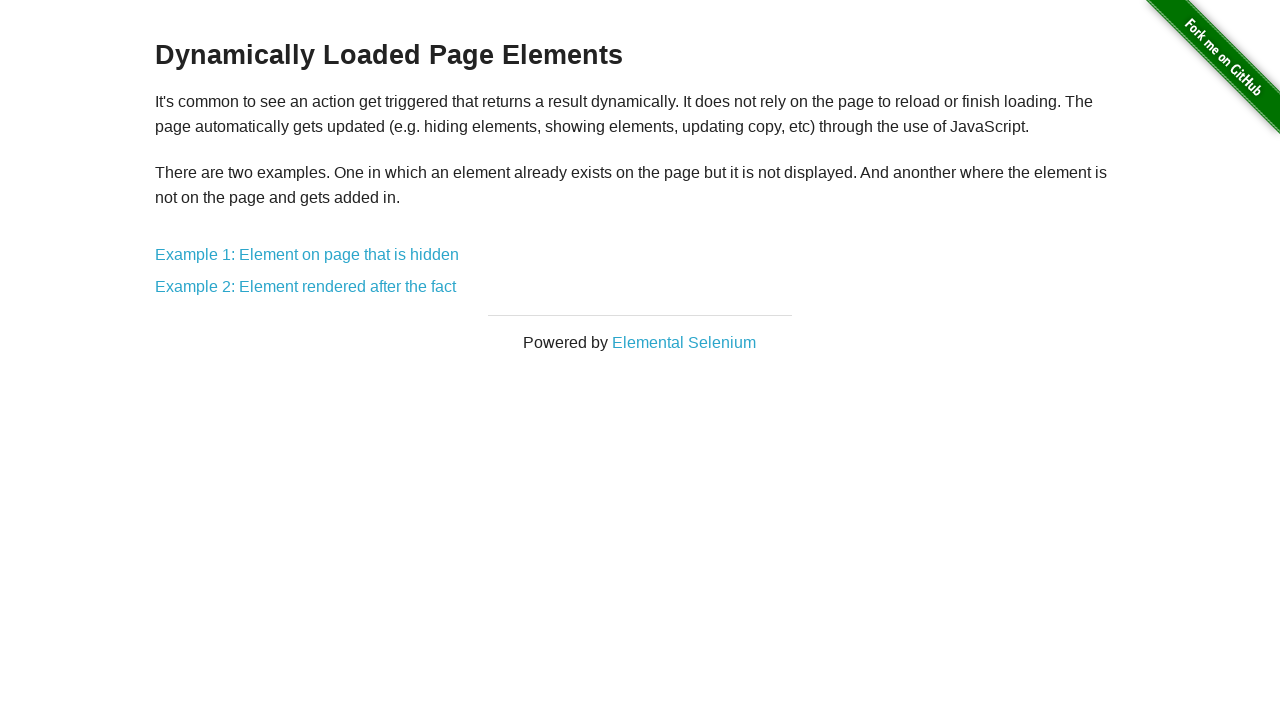

Clicked 'example 1' link at (307, 255) on xpath=//*[@id='content']/div/a[1]
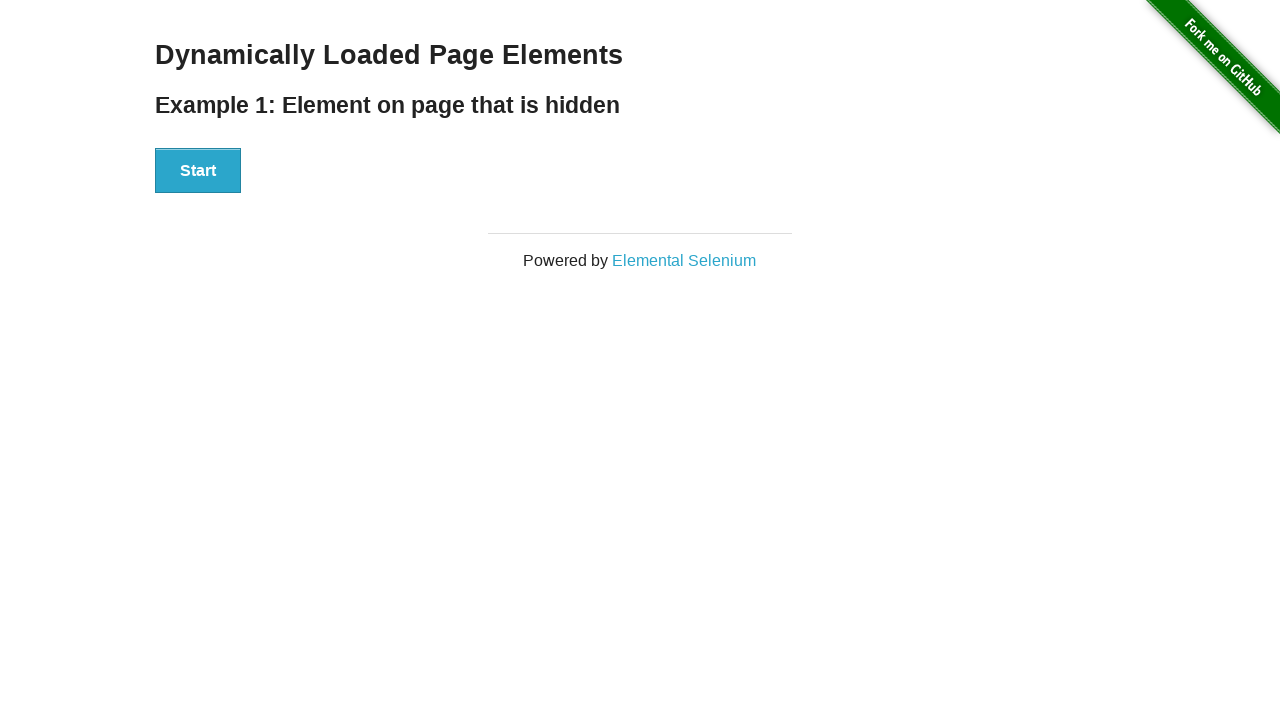

Clicked 'Start' button at (198, 171) on #start > button
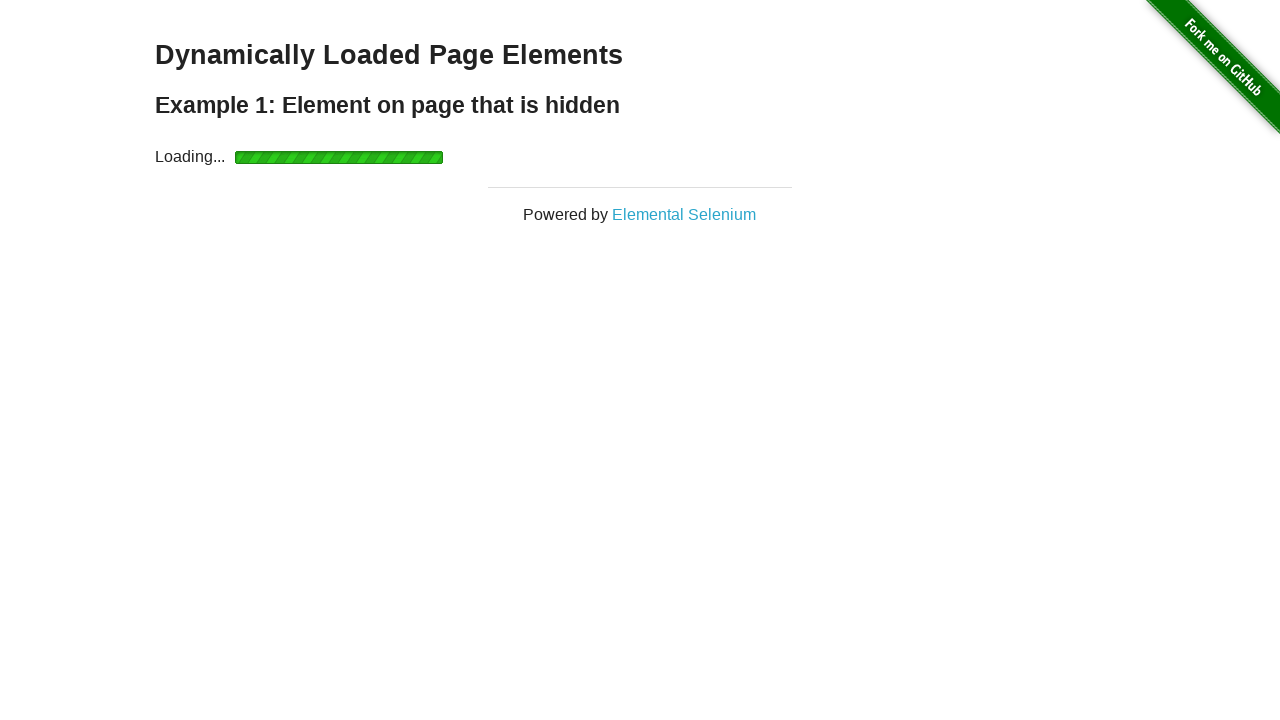

Loading bar disappeared
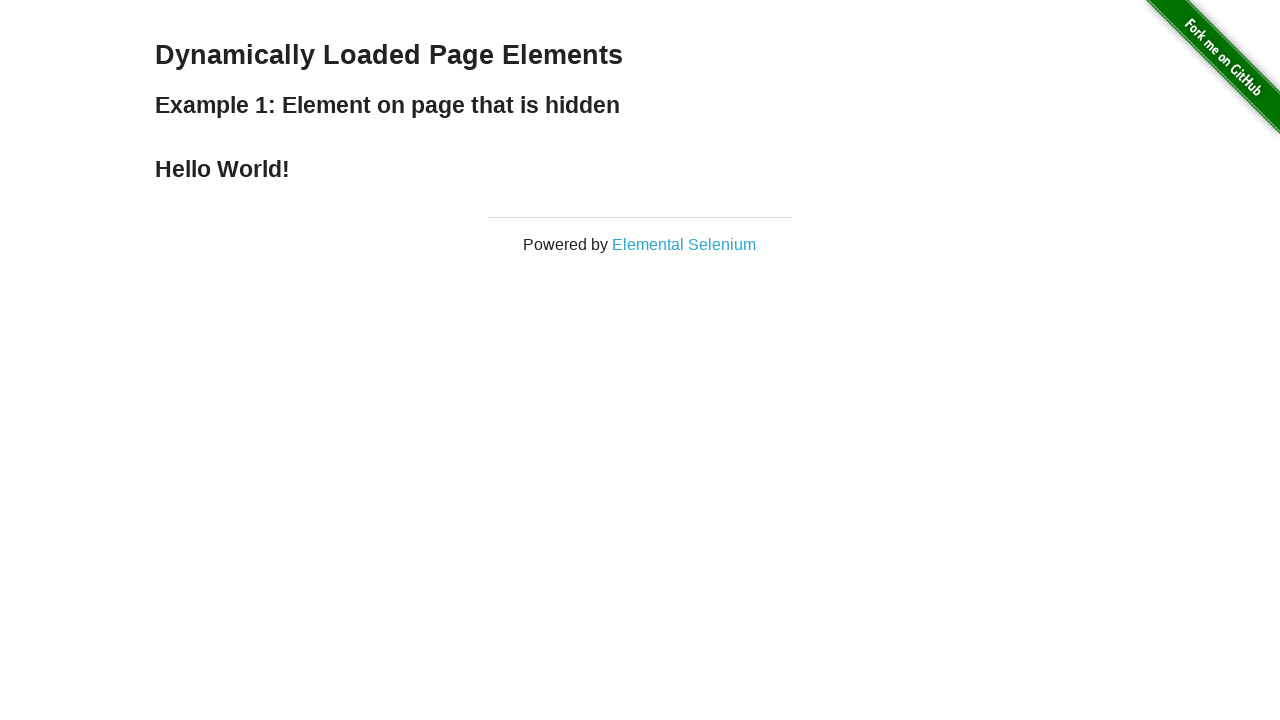

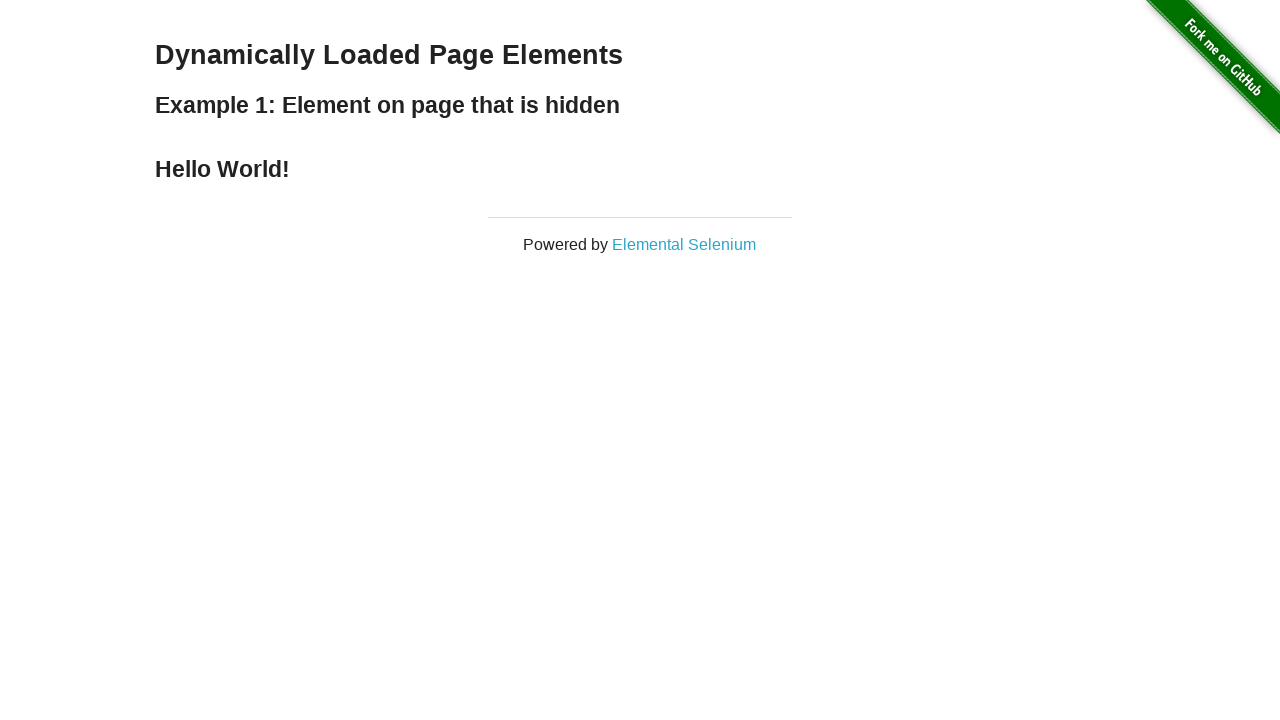